Tests right-click and double-click actions on a W3Schools tryit page by switching to an iframe, double-clicking on a paragraph element, and right-clicking on a submit button.

Starting URL: https://www.w3schools.com/tags/tryit.asp?filename=tryhtml_select_multiple

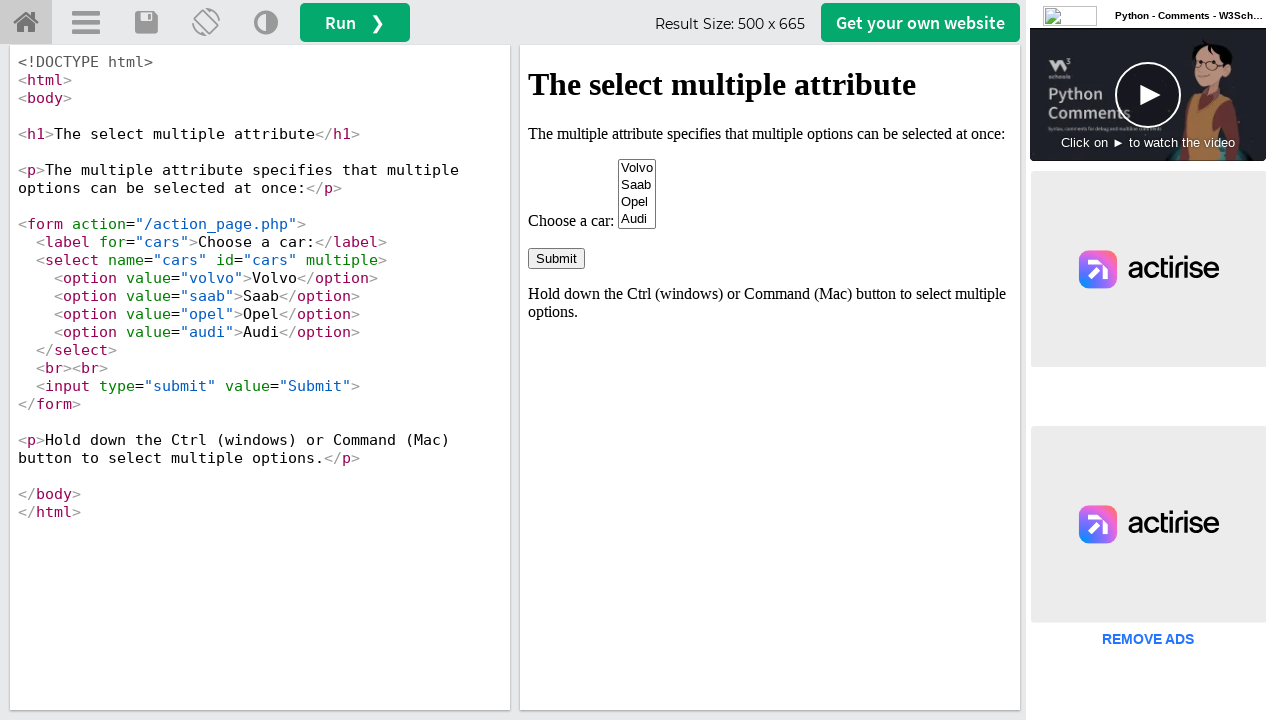

Waited for iframe #iframeResult to load
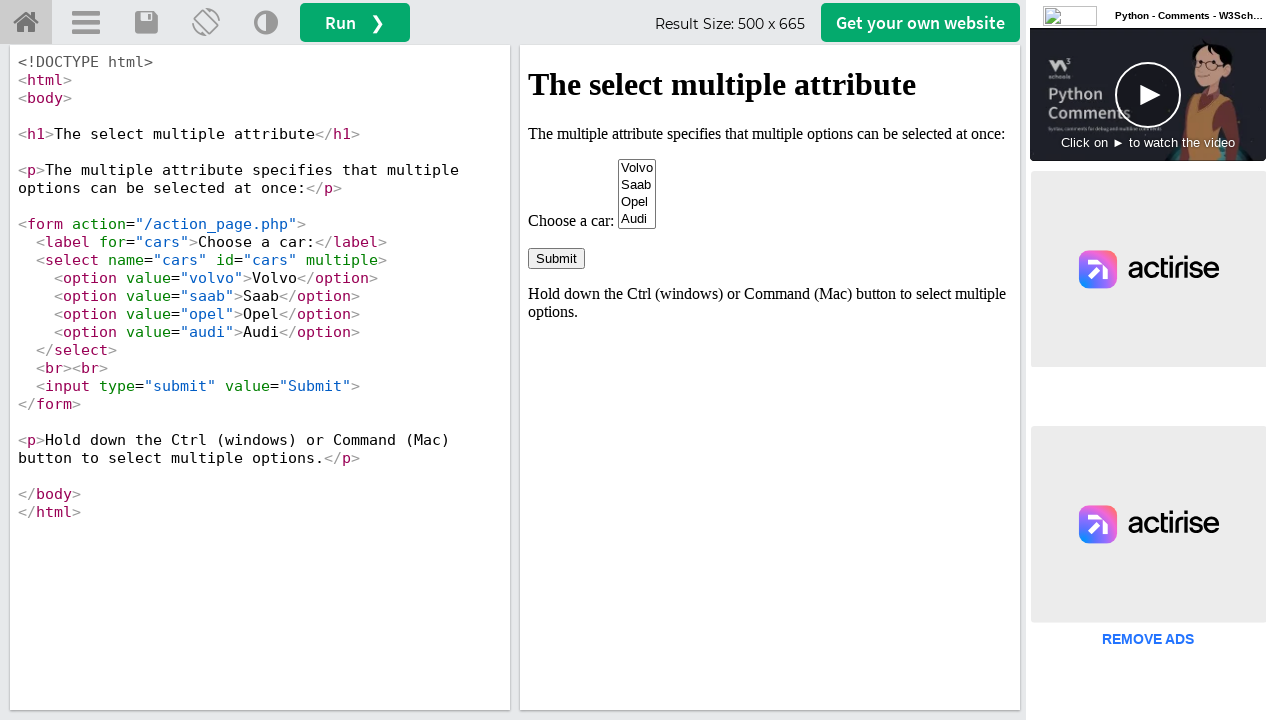

Located iframe #iframeResult
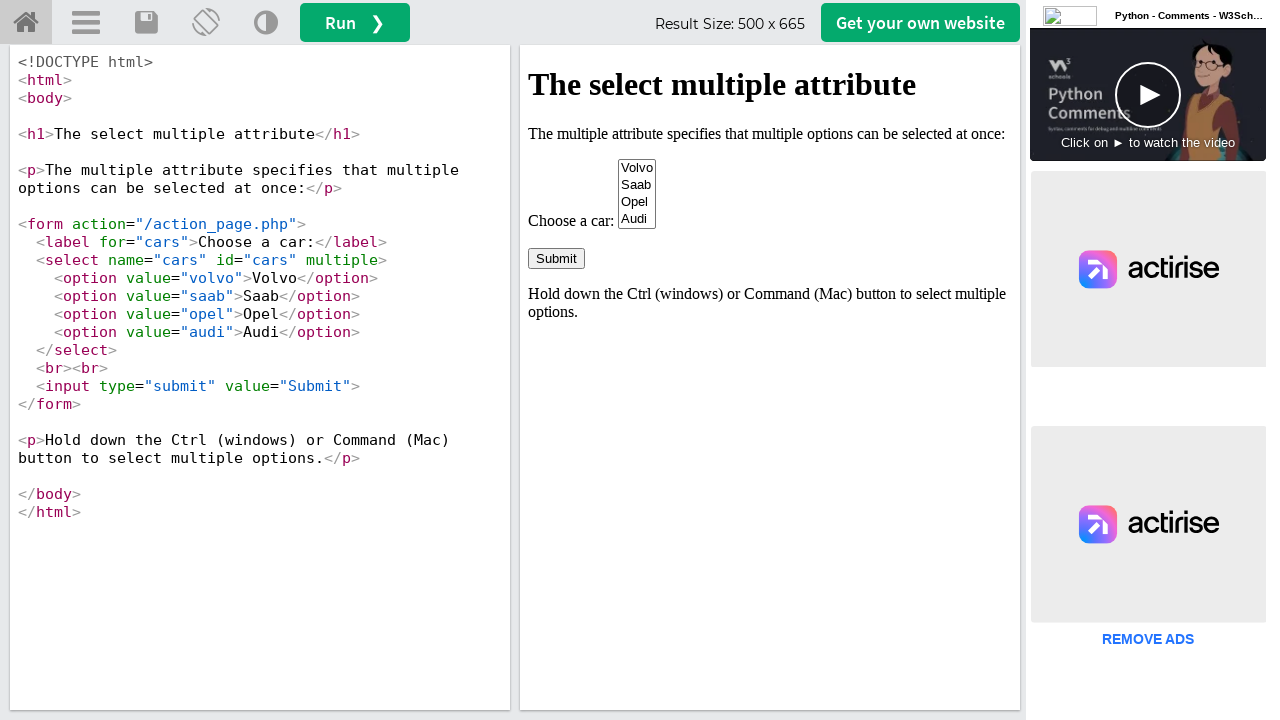

Double-clicked on paragraph element containing 'The multiple attribute specifies that multiple opt' at (770, 134) on #iframeResult >> internal:control=enter-frame >> xpath=//p[contains(text(),'The 
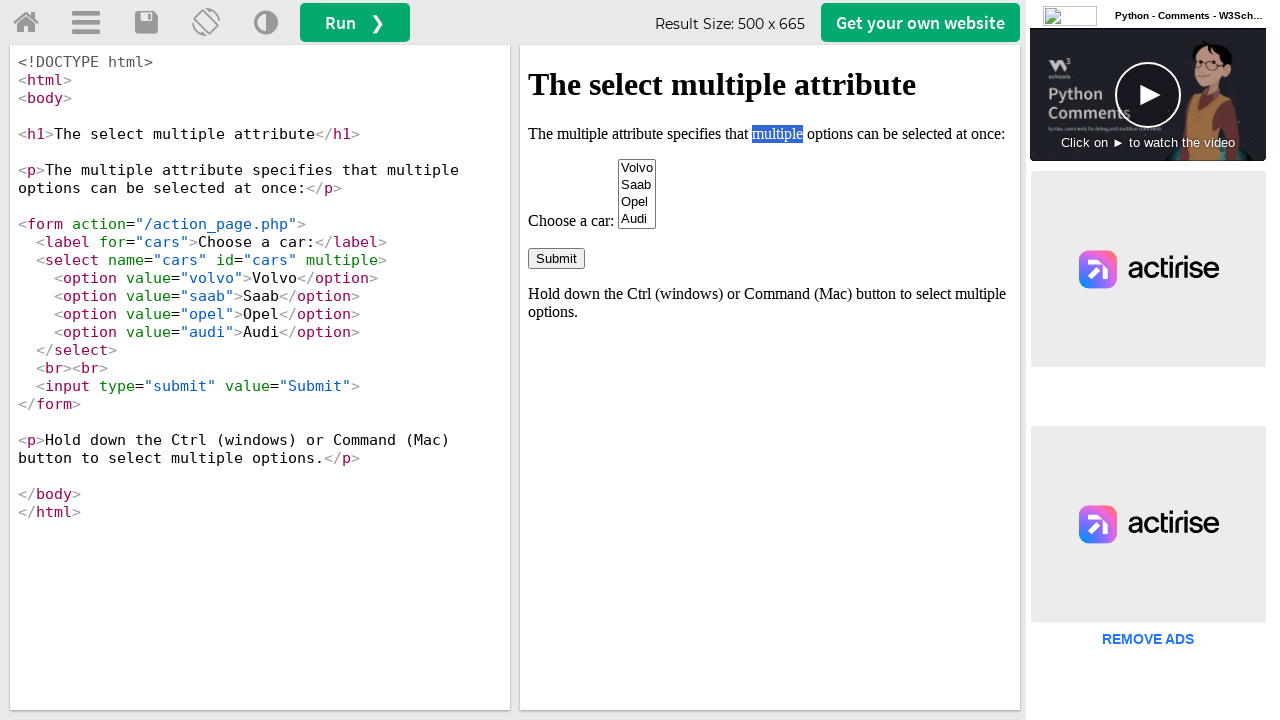

Right-clicked on the submit button in the form at (556, 258) on #iframeResult >> internal:control=enter-frame >> xpath=//body/form[1]/input[1]
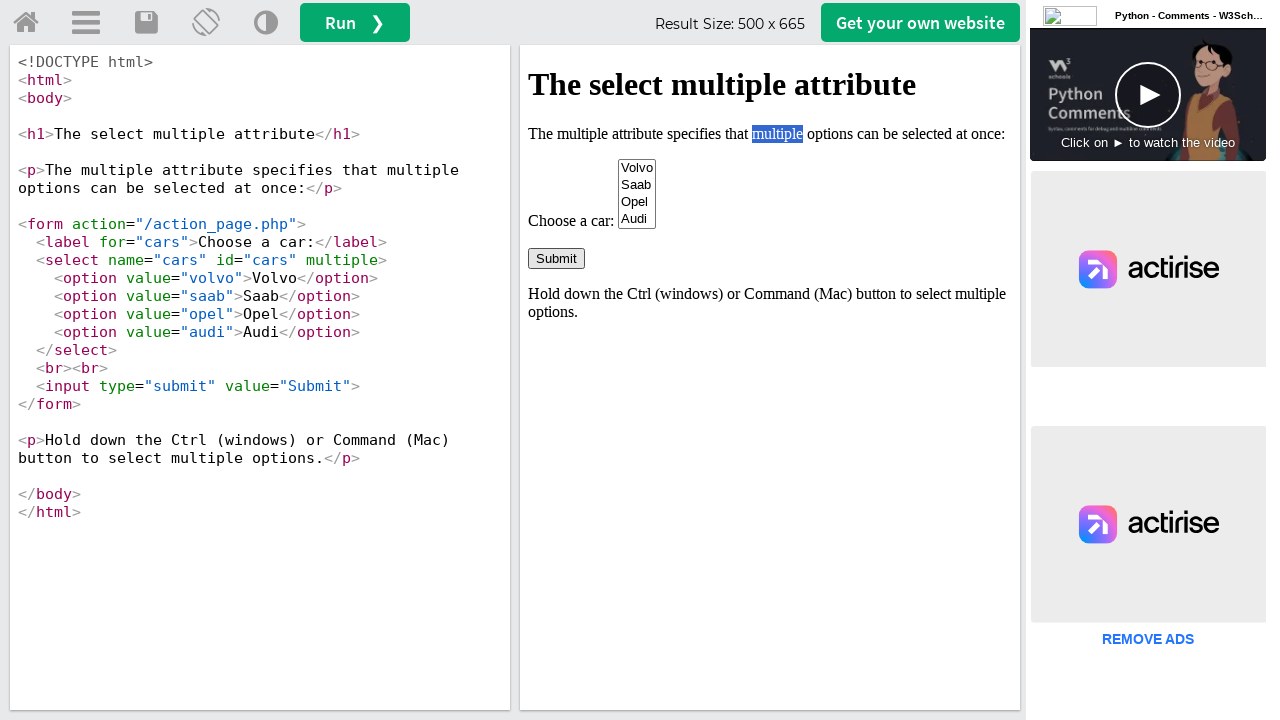

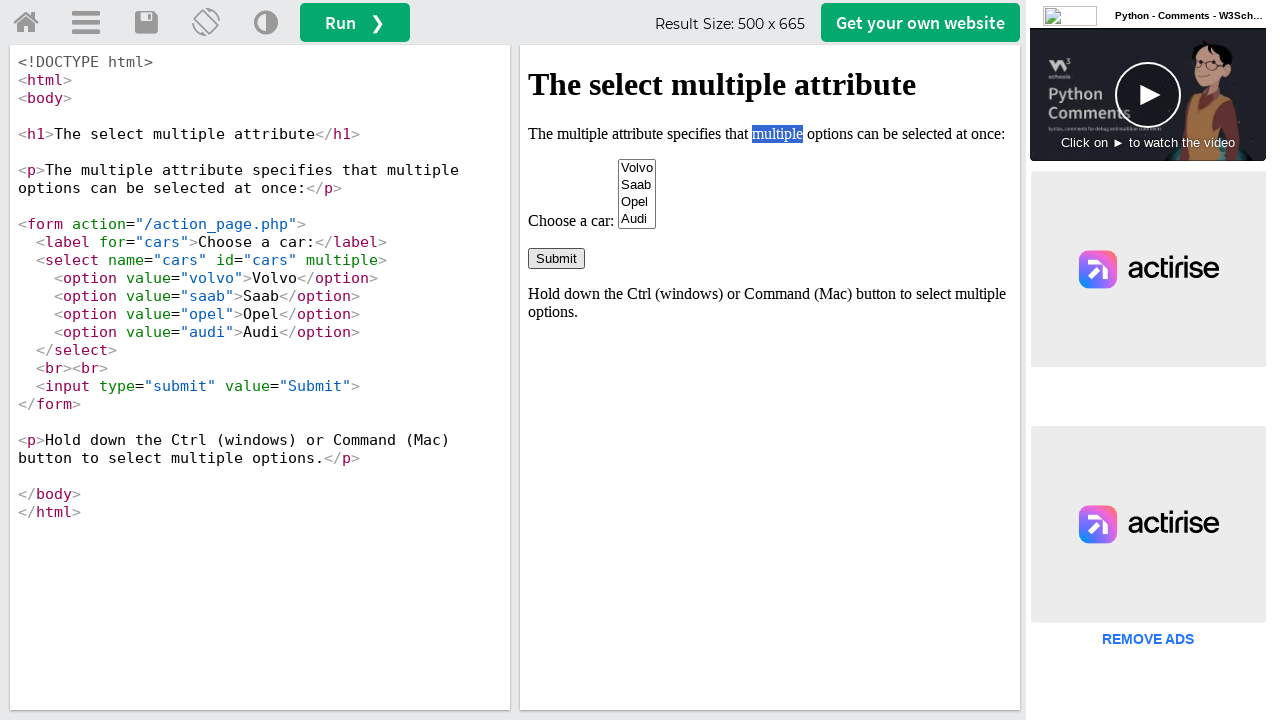